Tests mouse hover functionality by hovering over a menu element and then hovering over a child menu item that appears

Starting URL: https://rahulshettyacademy.com/AutomationPractice/

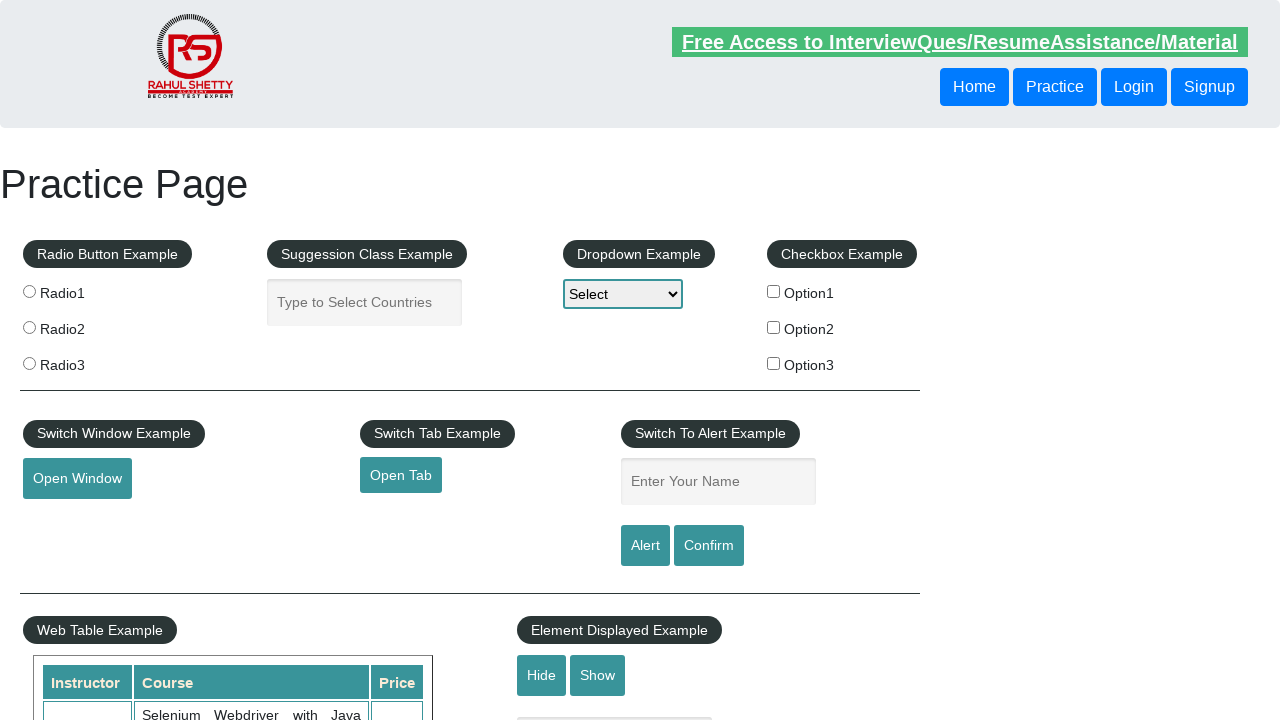

Hovered over main menu element with id 'mousehover' at (83, 361) on #mousehover
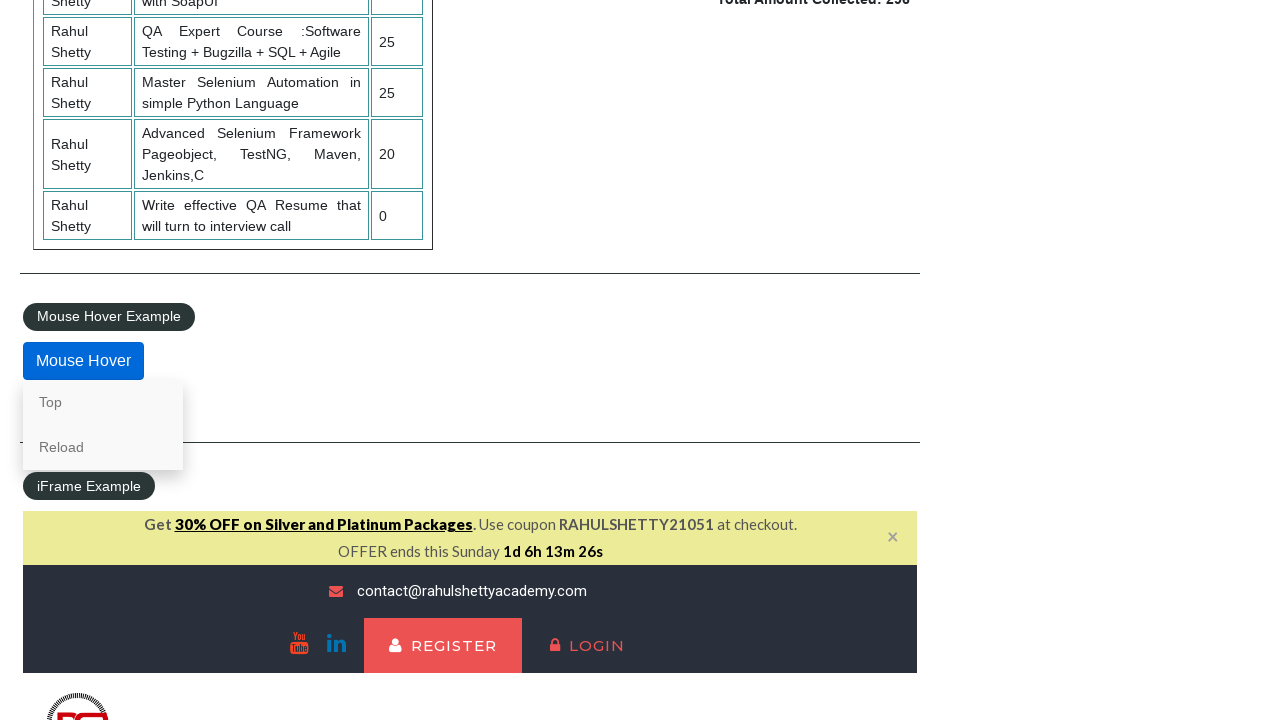

Hovered over child menu item 'Top' that appeared after main menu hover at (103, 402) on a:text('Top')
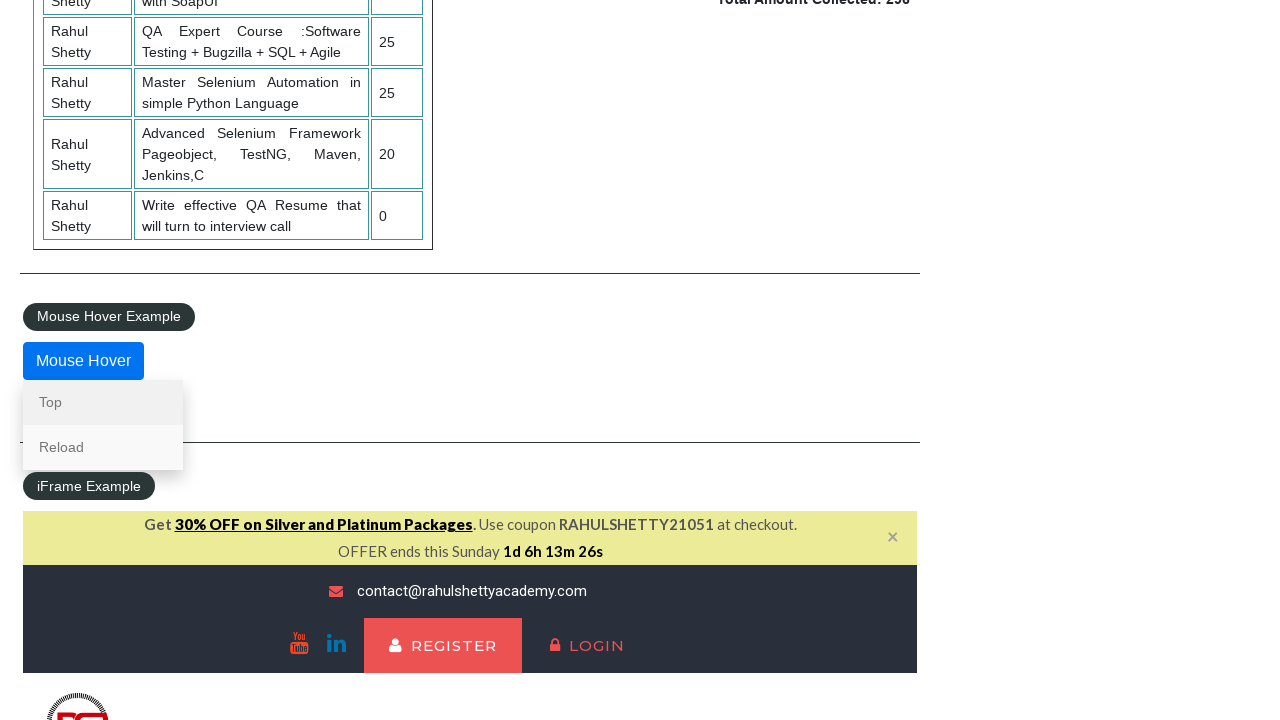

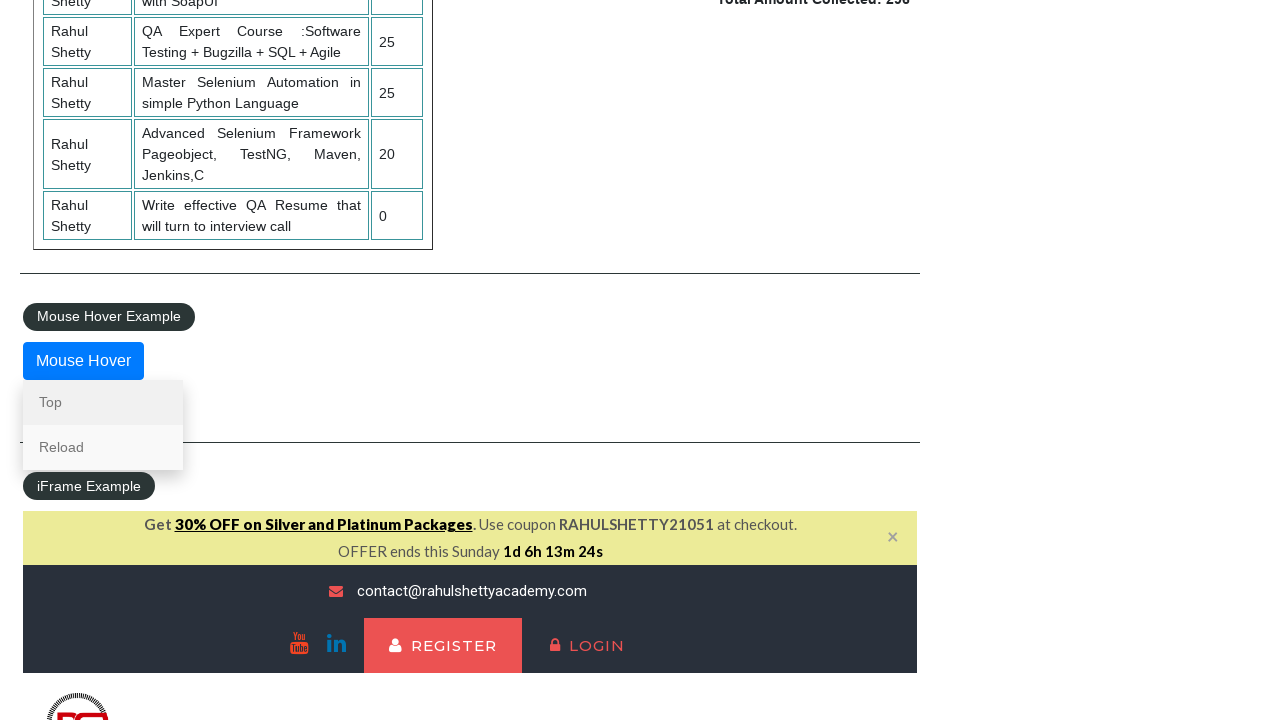